Tests the getByRole locator by clicking an "add item" button and then clicking a contact link to navigate to the contact page

Starting URL: https://practice.expandtesting.com/locators

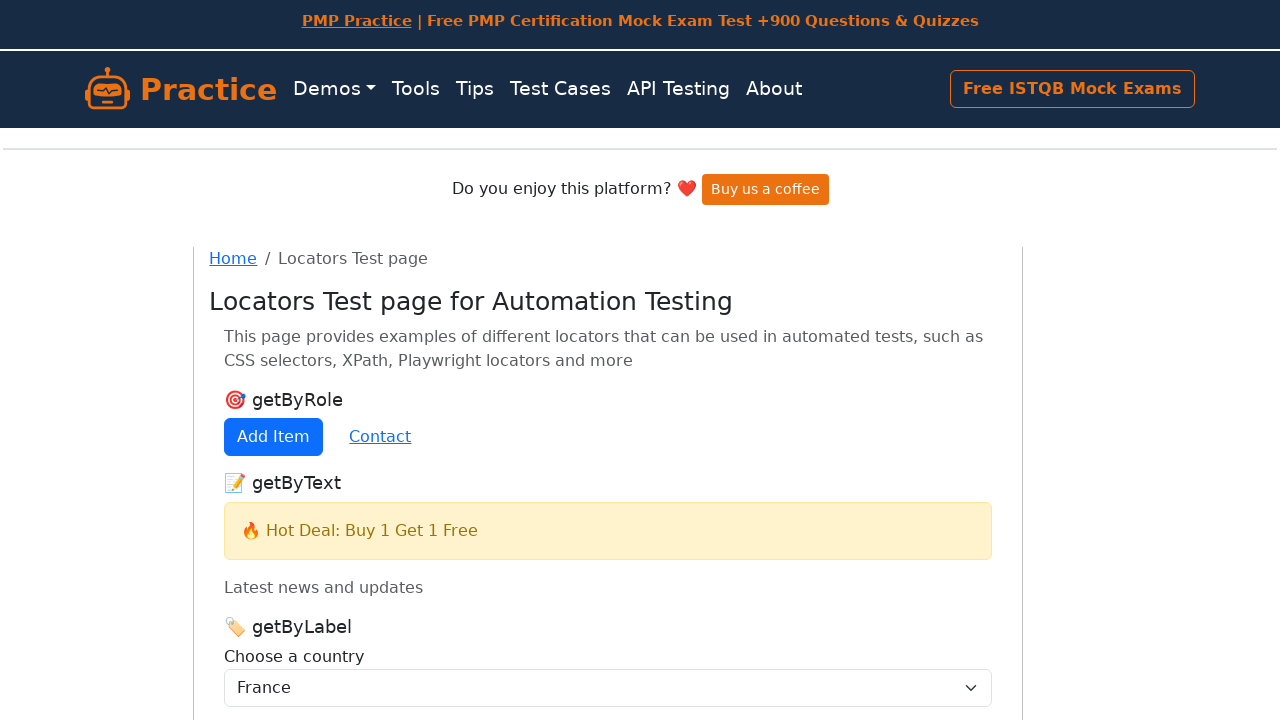

Scrolled to getByRole section
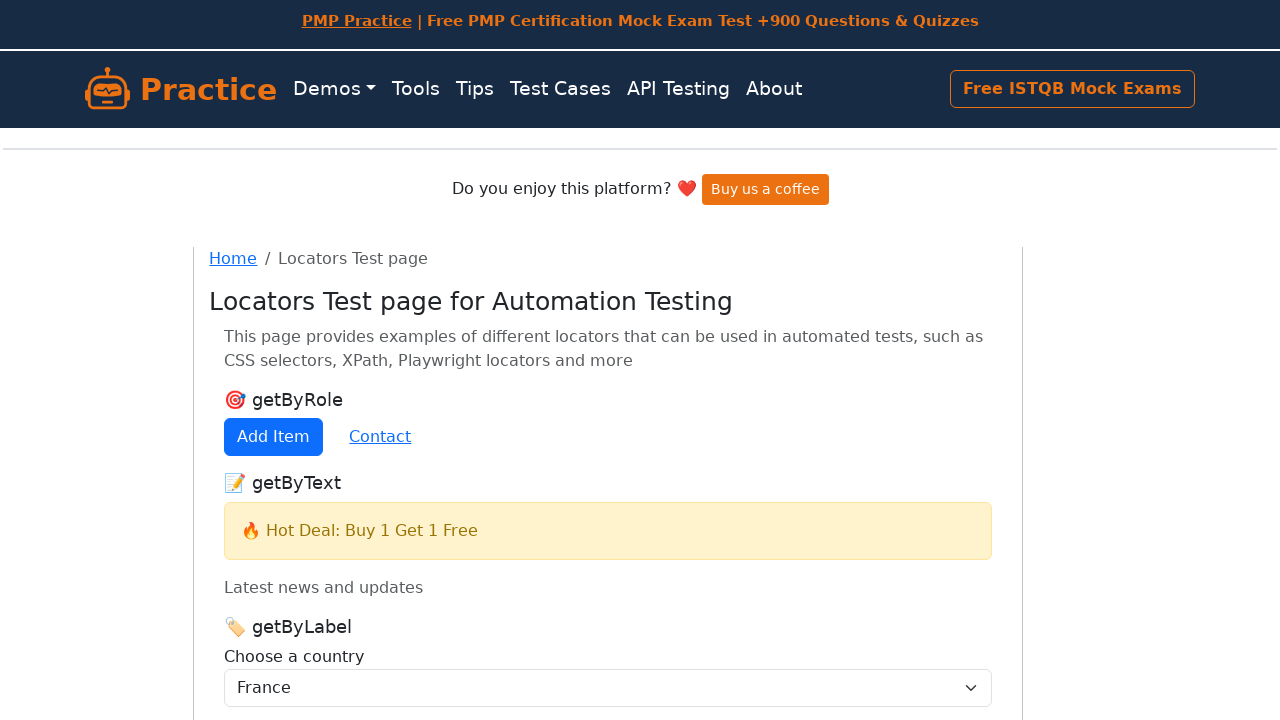

Clicked 'add item' button using getByRole at (274, 437) on internal:role=button[name="add item"i]
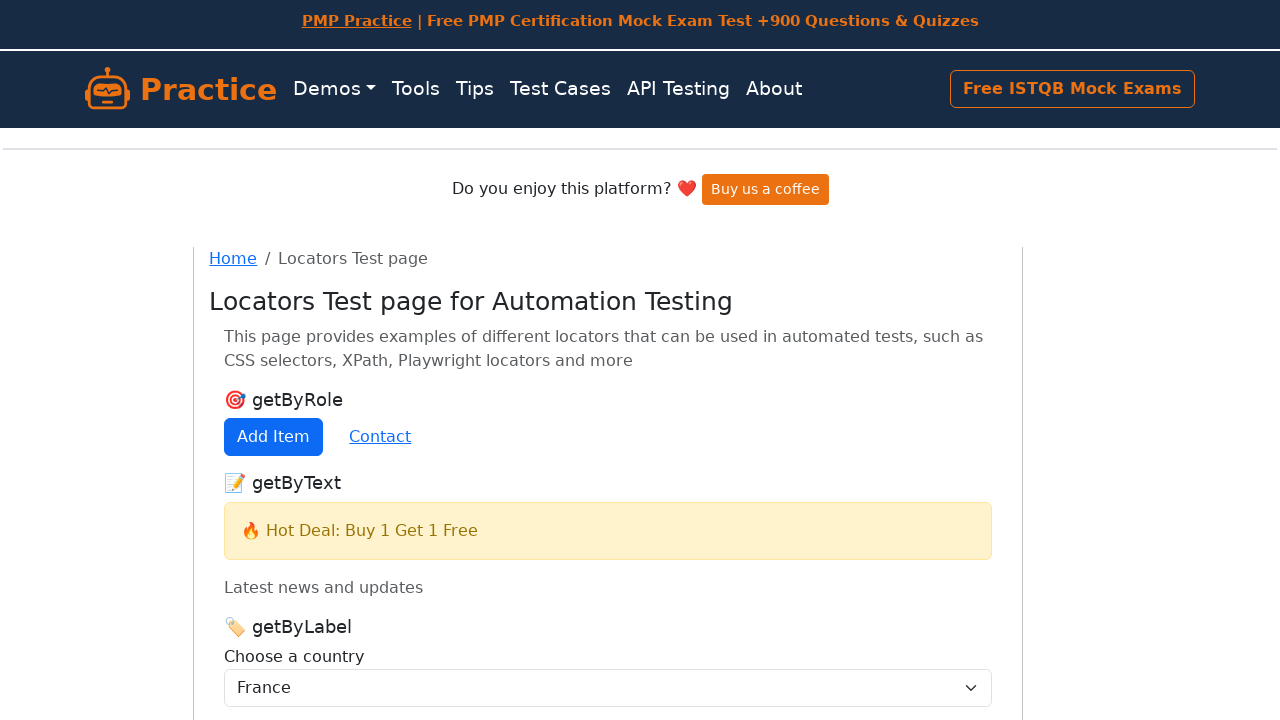

Clicked 'contact' link using getByRole at (380, 437) on internal:role=link[name="contact"i]
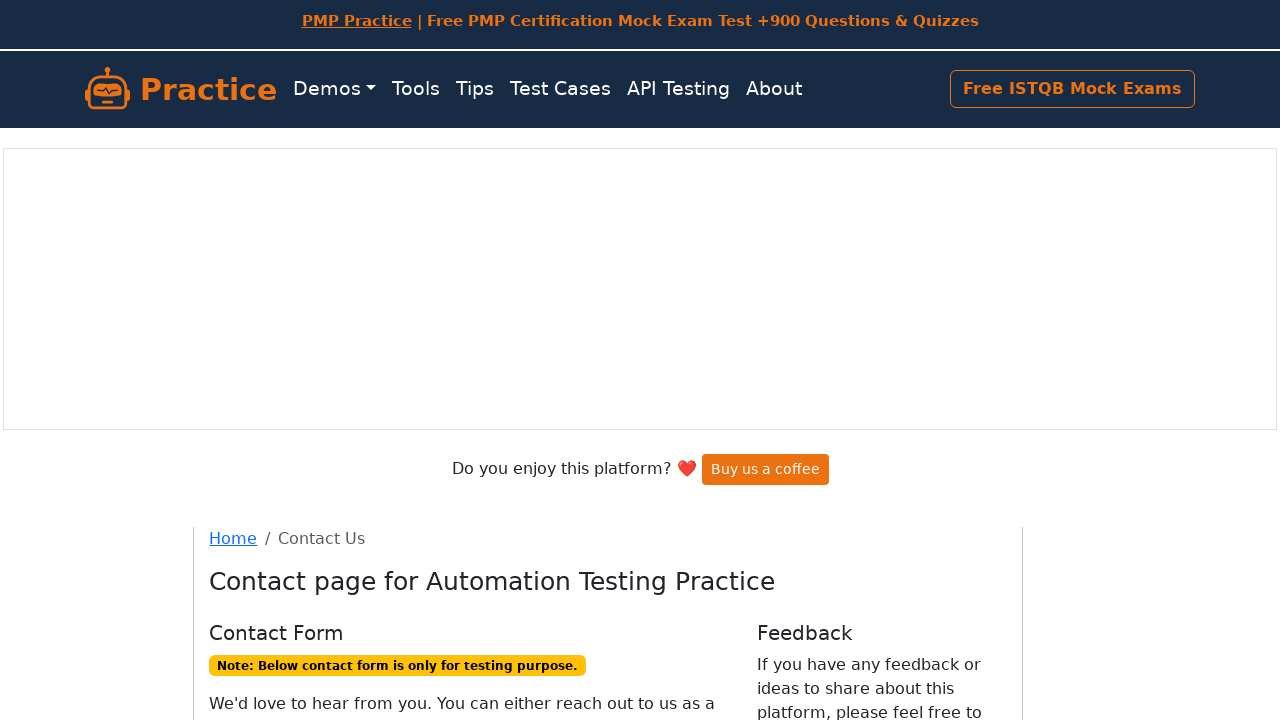

Navigated to contact page successfully
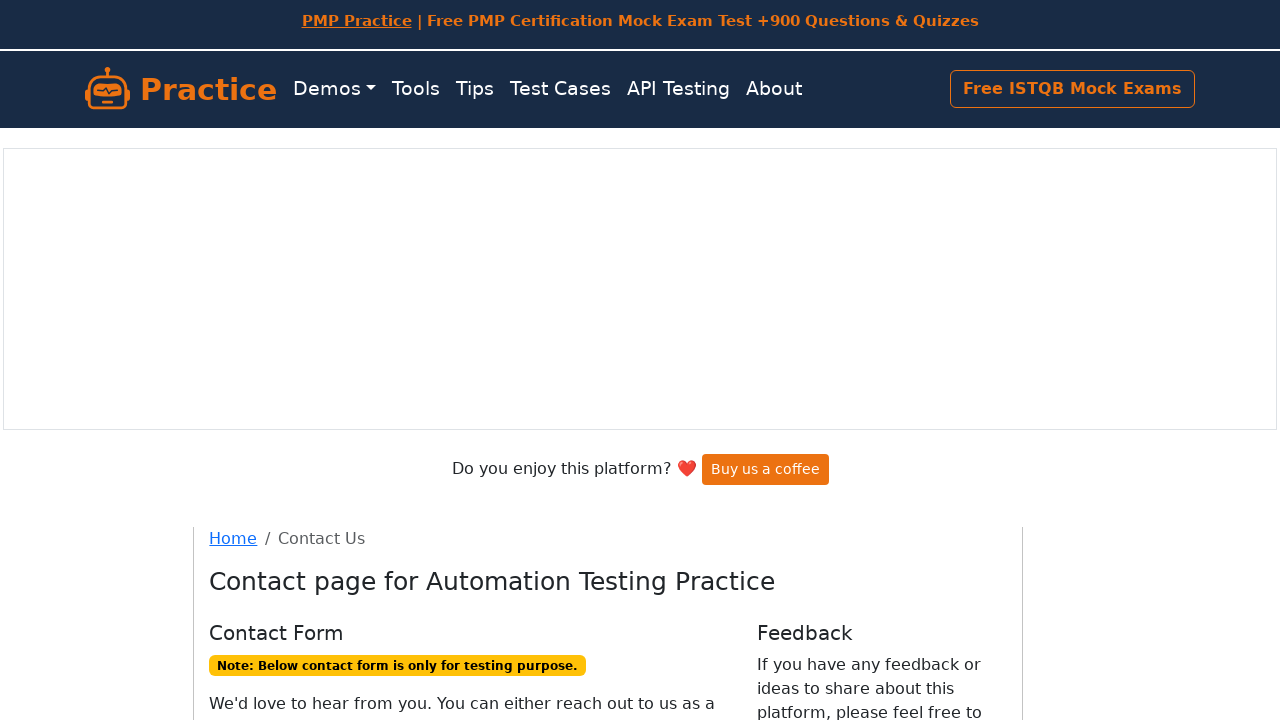

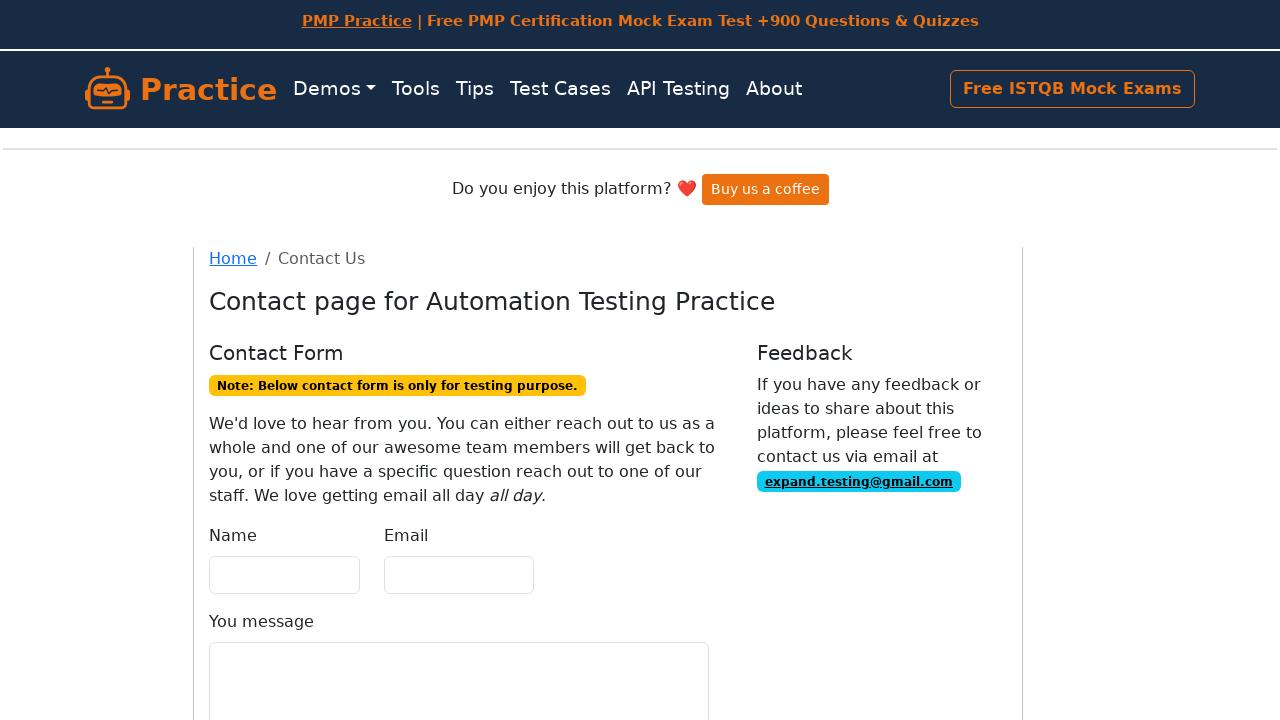